Tests the show/hide functionality of a textbox by verifying it's initially visible, clicking the hide button, and verifying it becomes hidden.

Starting URL: https://rahulshettyacademy.com/AutomationPractice/

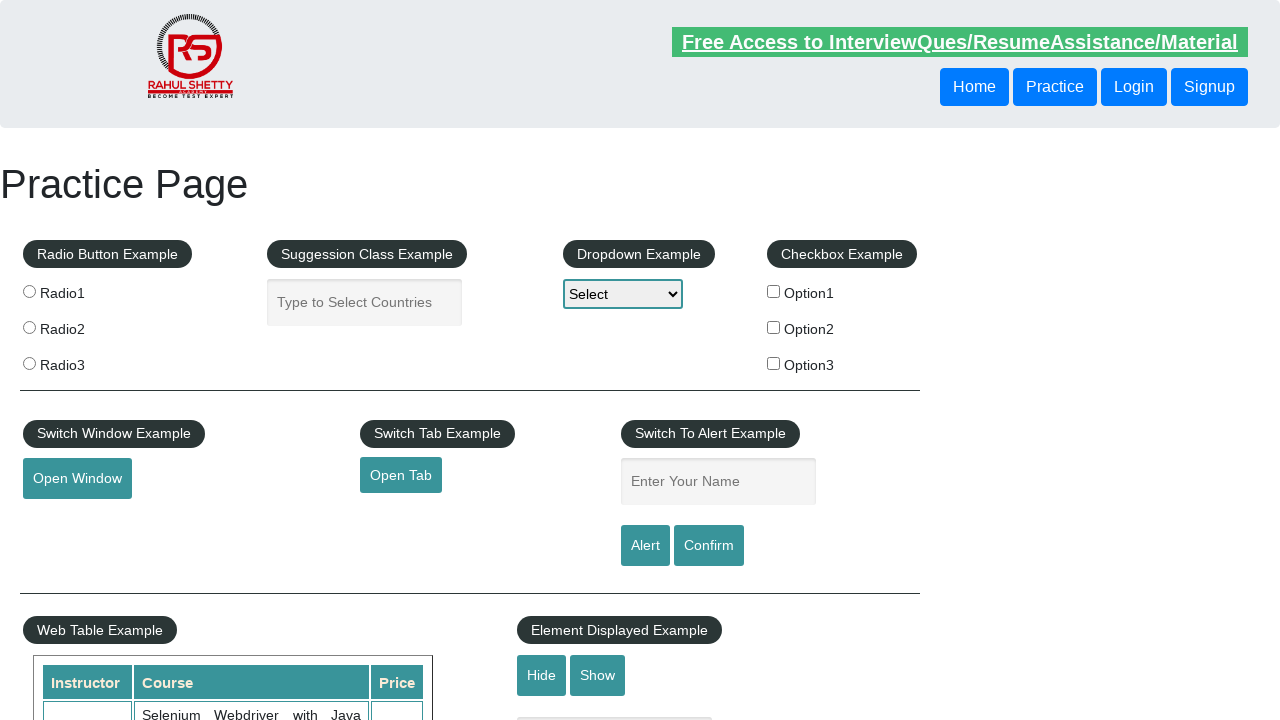

Navigated to AutomationPractice page
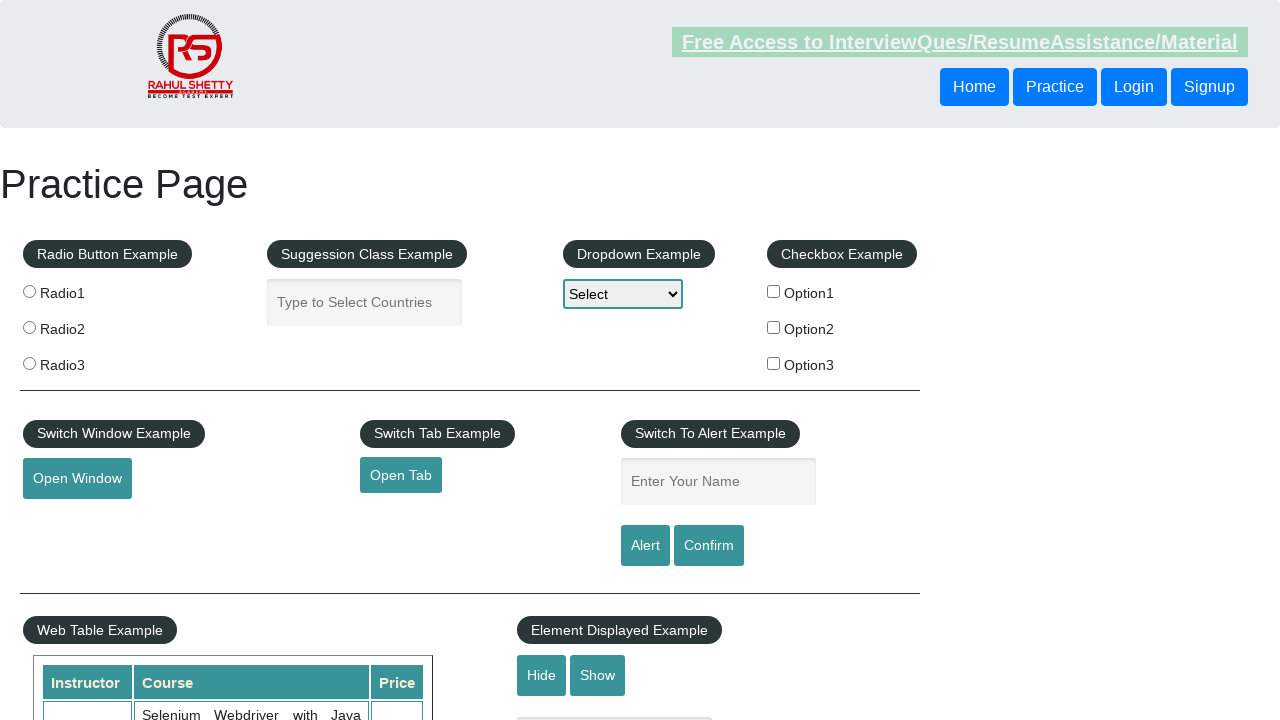

Verified textbox is initially visible
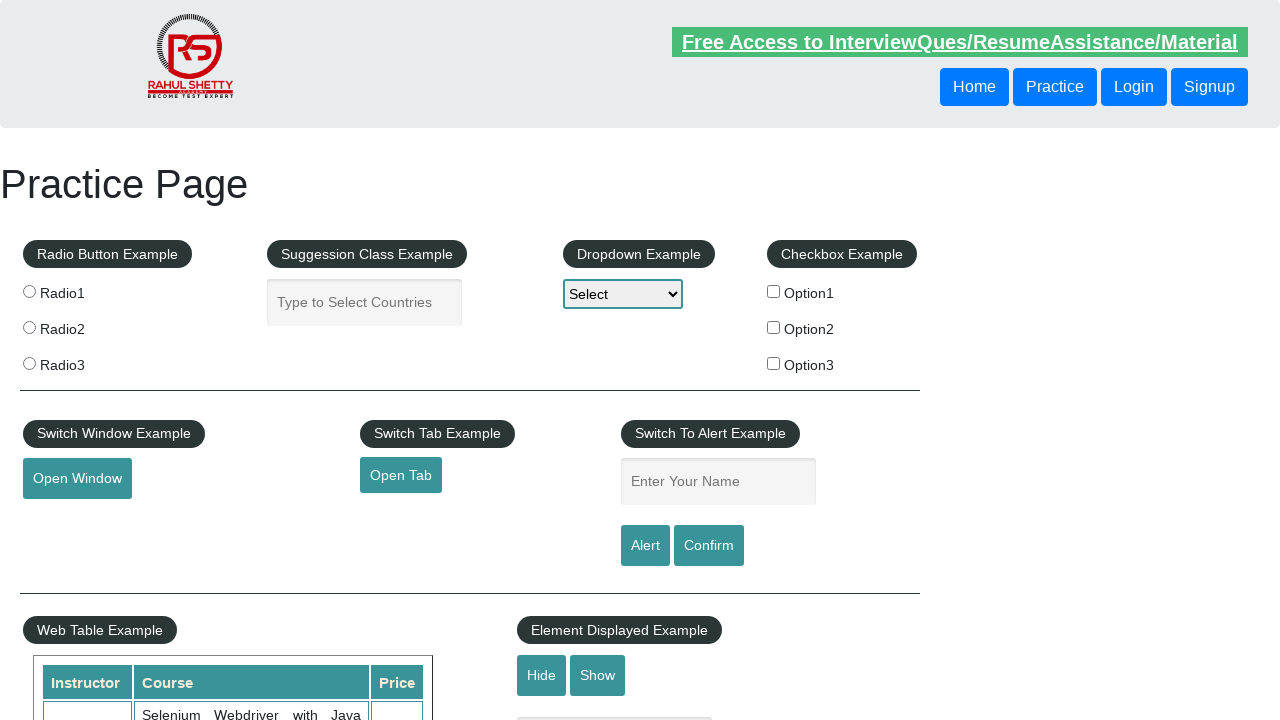

Clicked hide button at (542, 675) on #hide-textbox
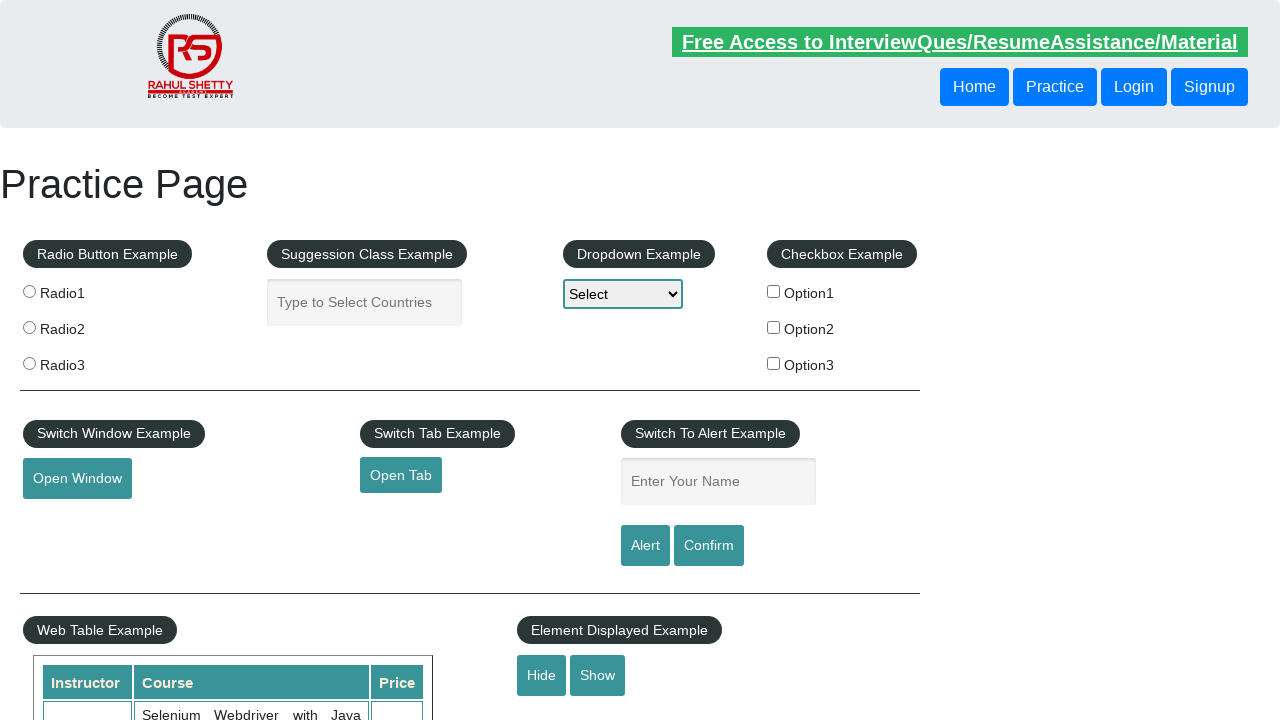

Textbox became hidden after clicking hide button
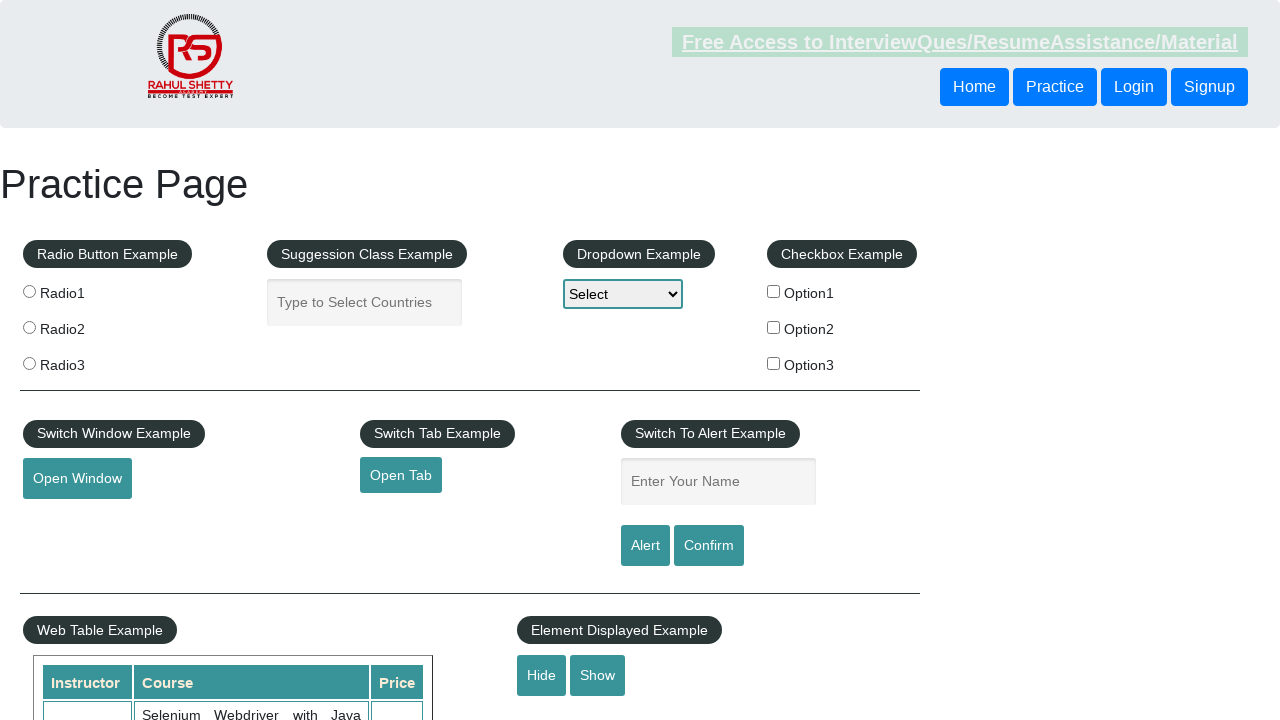

Verified textbox is now hidden
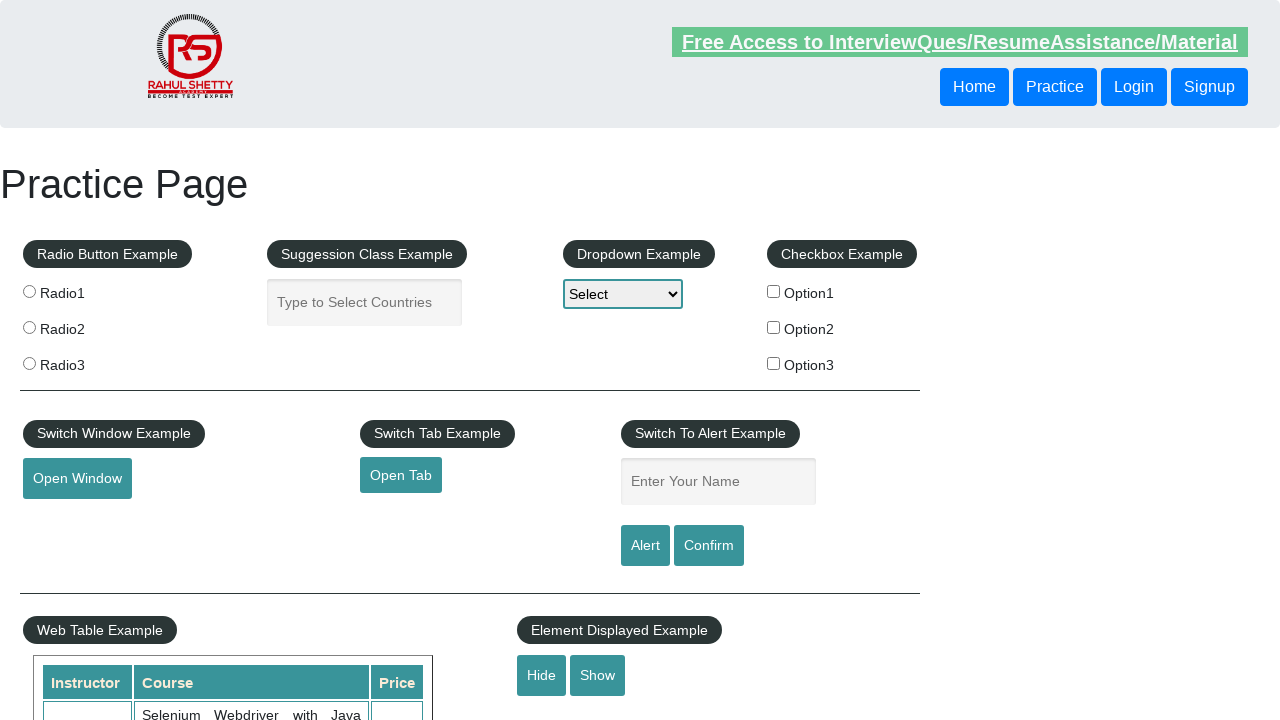

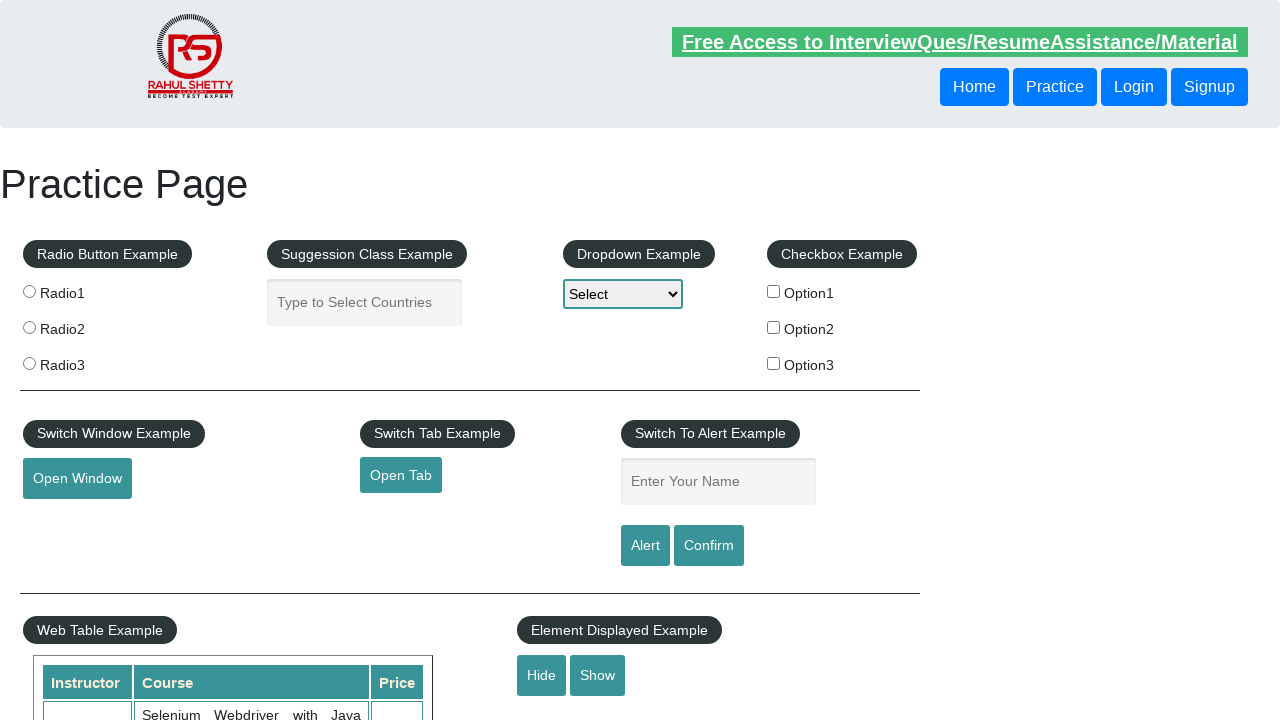